Tests form submission by filling first name, last name, and email fields, then clicking the submit button

Starting URL: http://secure-retreat-92358.herokuapp.com/

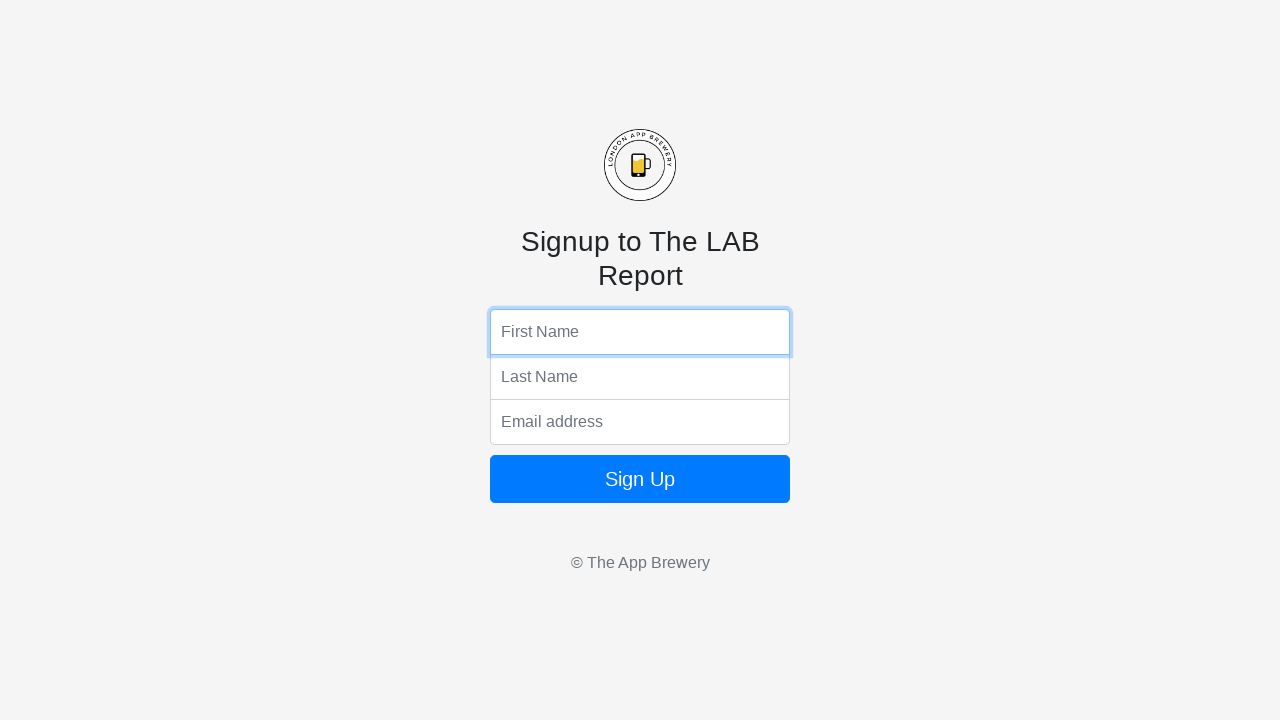

Filled first name field with 'John' on input[name='fName']
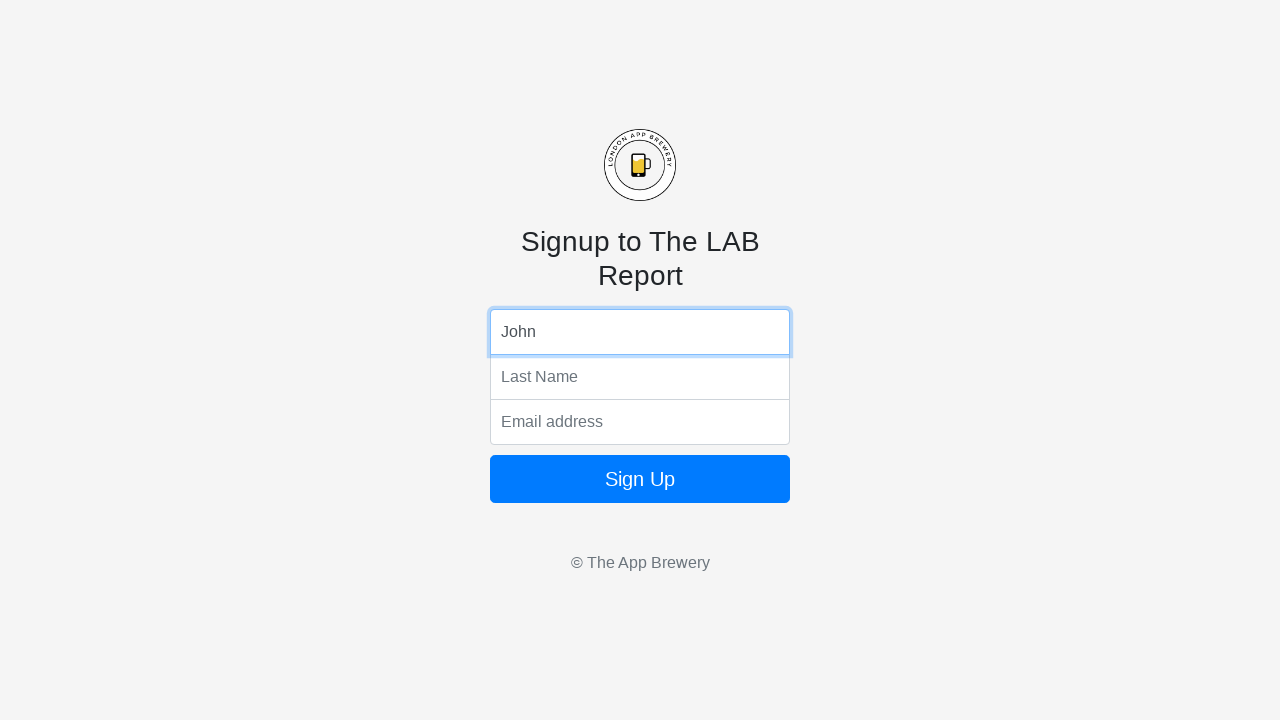

Filled last name field with 'Smith' on input[name='lName']
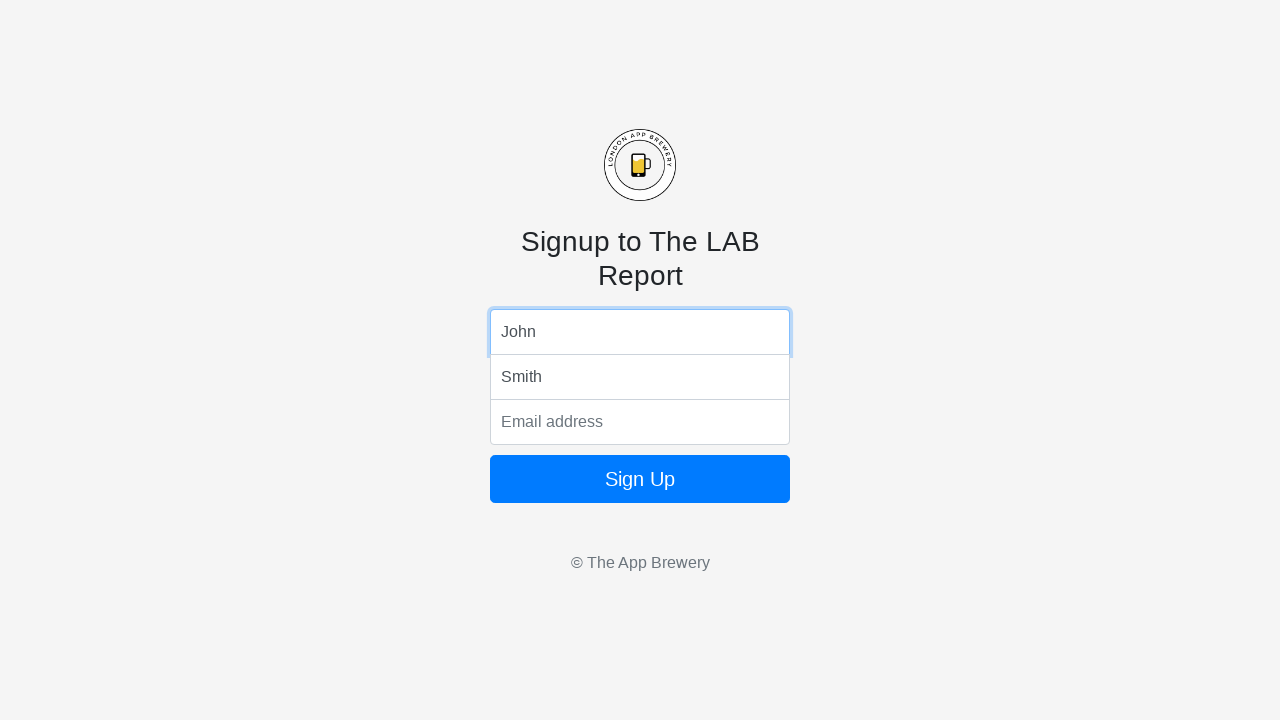

Filled email field with 'john.smith@example.com' on input[name='email']
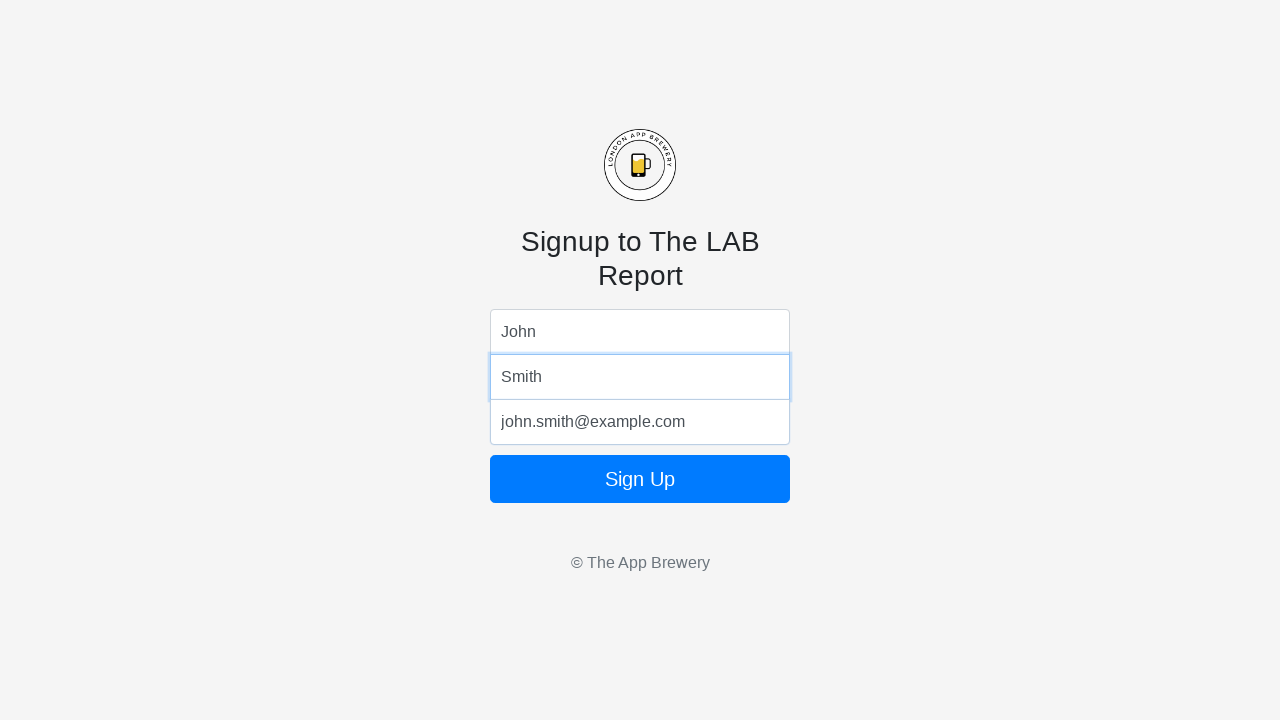

Clicked form submit button at (640, 479) on form button
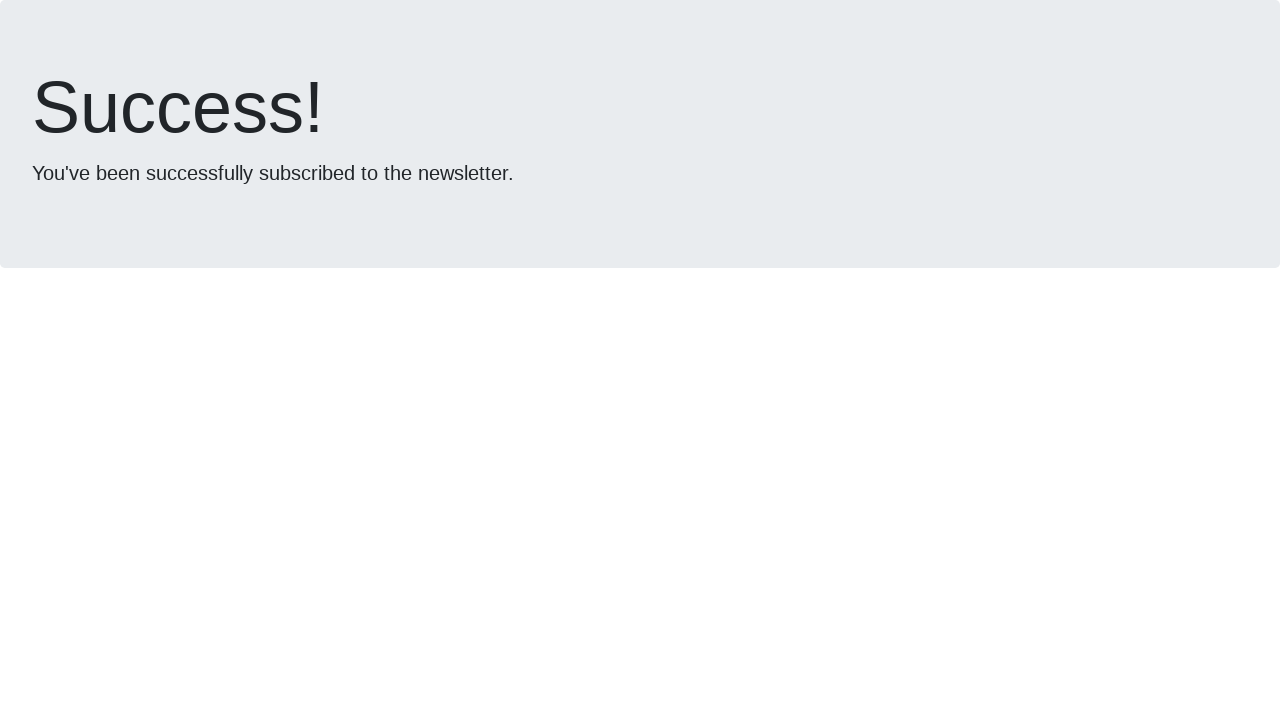

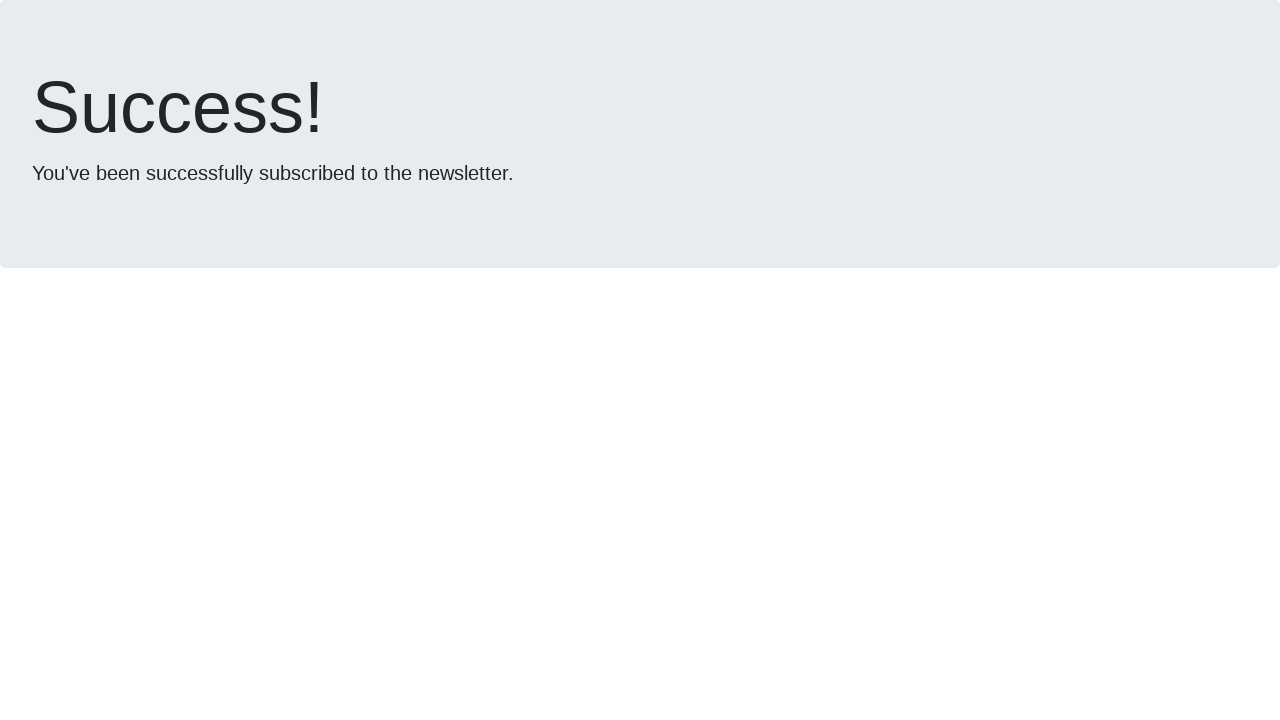